Tests a registration form by checking a radio button's state, navigating through menu options, and filling in first and last name fields

Starting URL: http://demo.automationtesting.in/Register.html

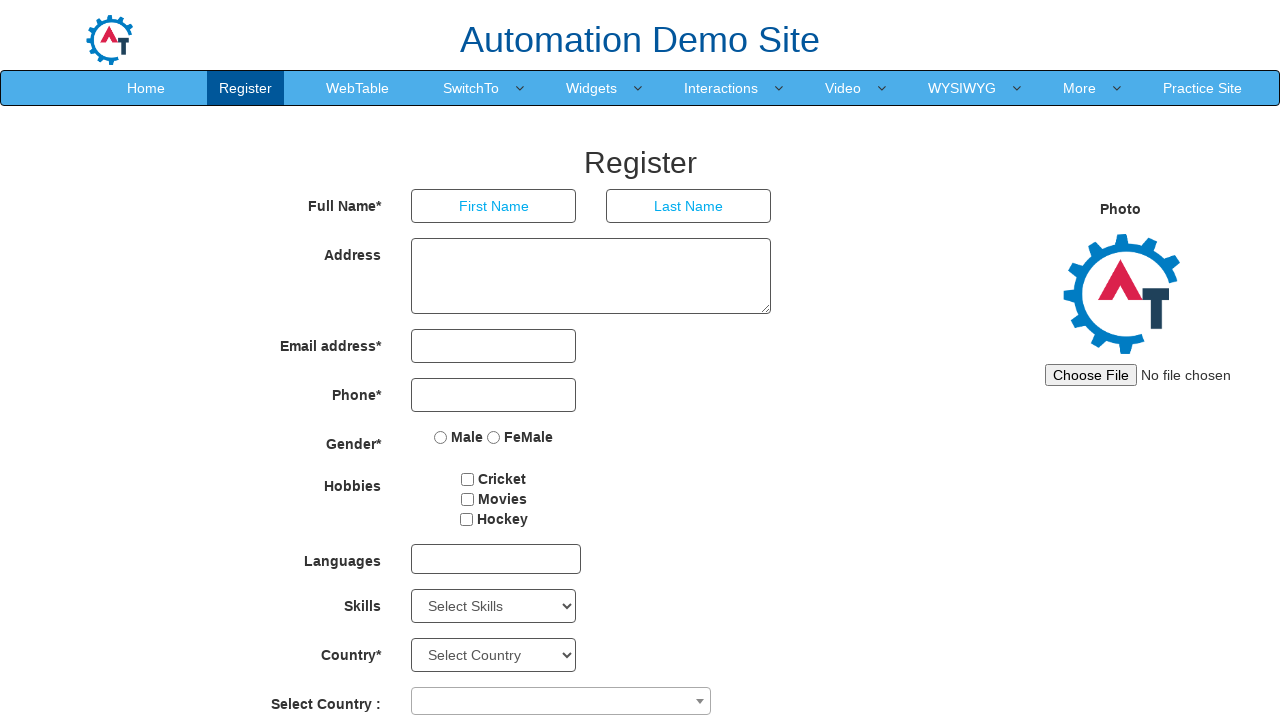

Checked if Male radio button is selected
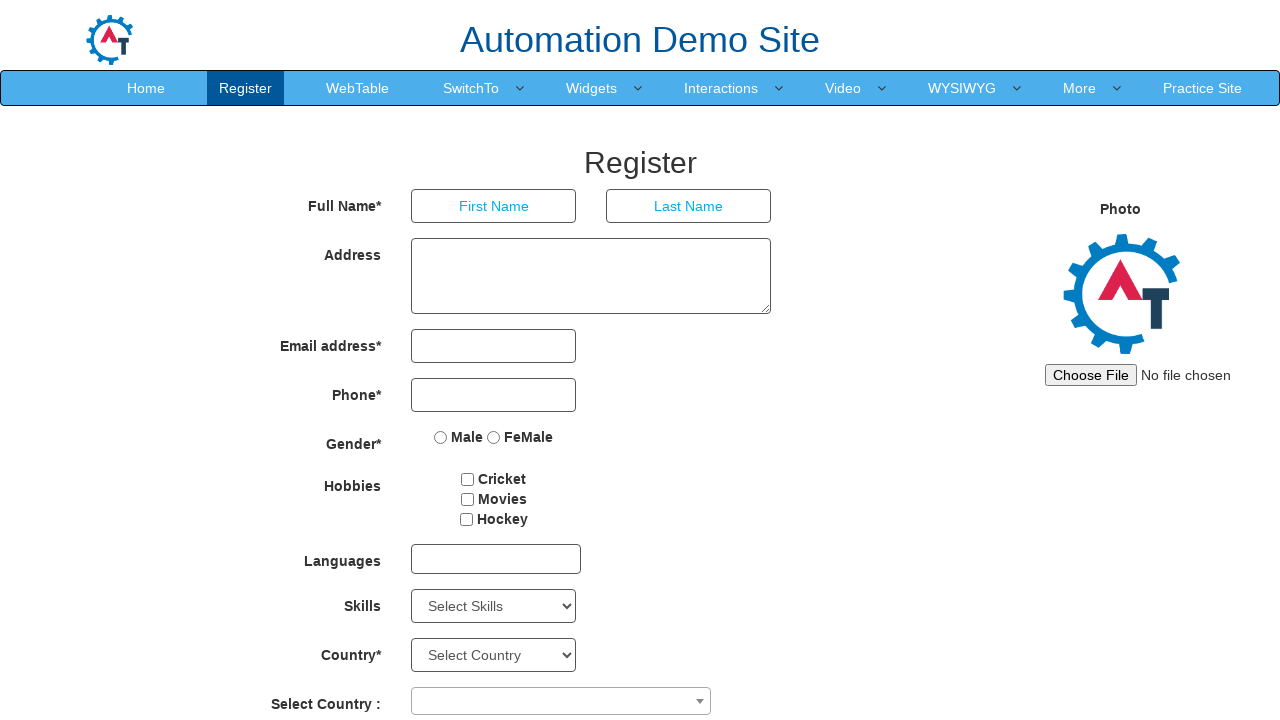

Clicked on navigation menu item at (146, 88) on xpath=//*[@id='header']/nav/div/div[2]/ul/li[1]/a
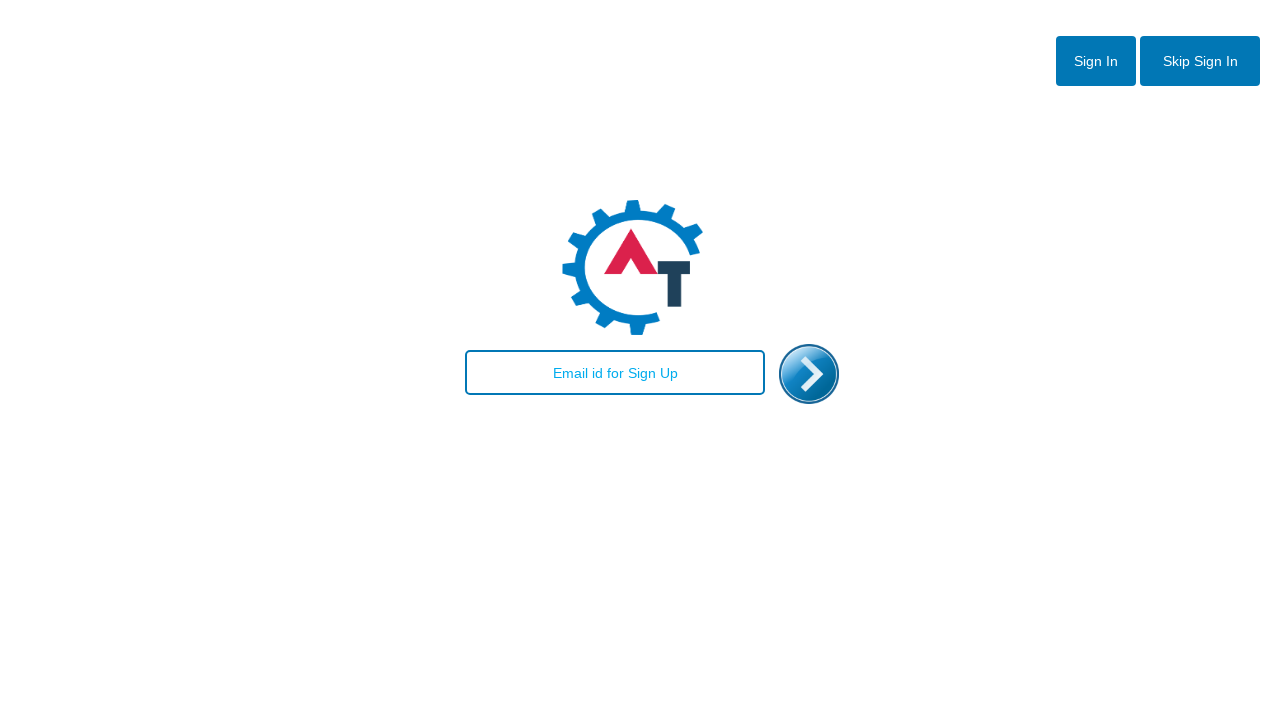

Clicked on button to switch to registration form at (1200, 61) on #btn2
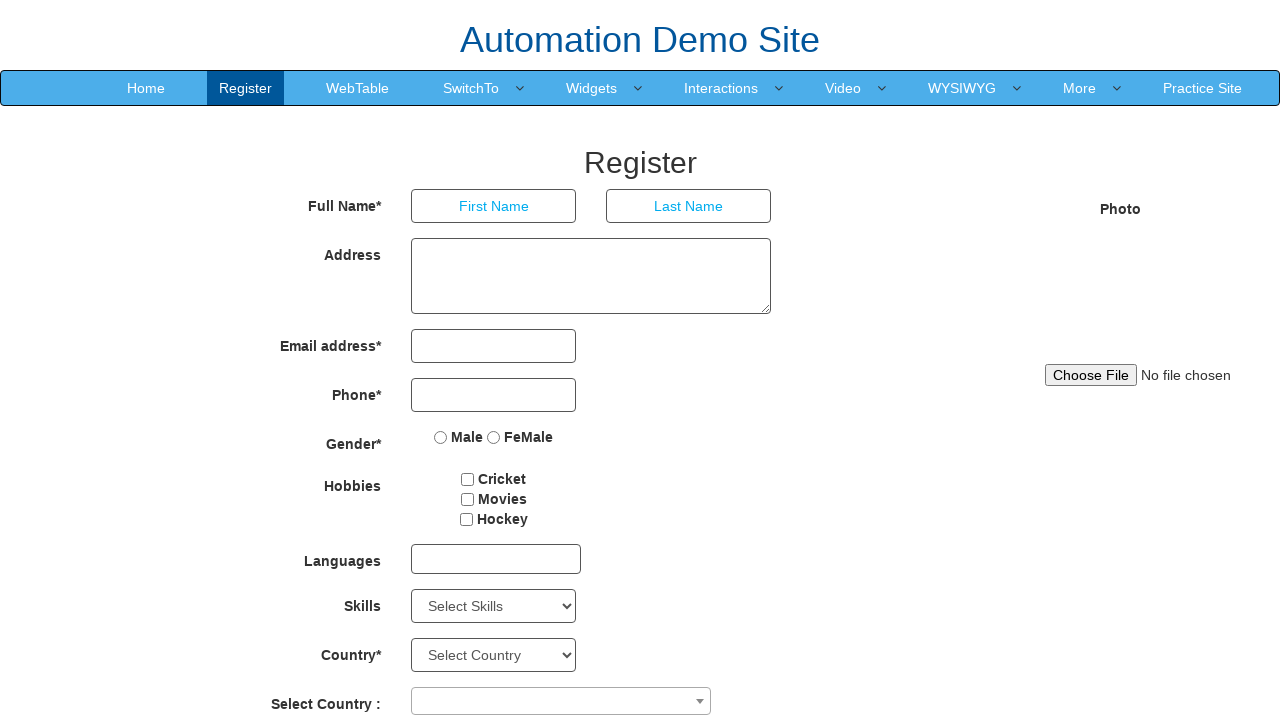

Filled in first name field with 'usha' on //*[@id='basicBootstrapForm']/div[1]/div[1]/input
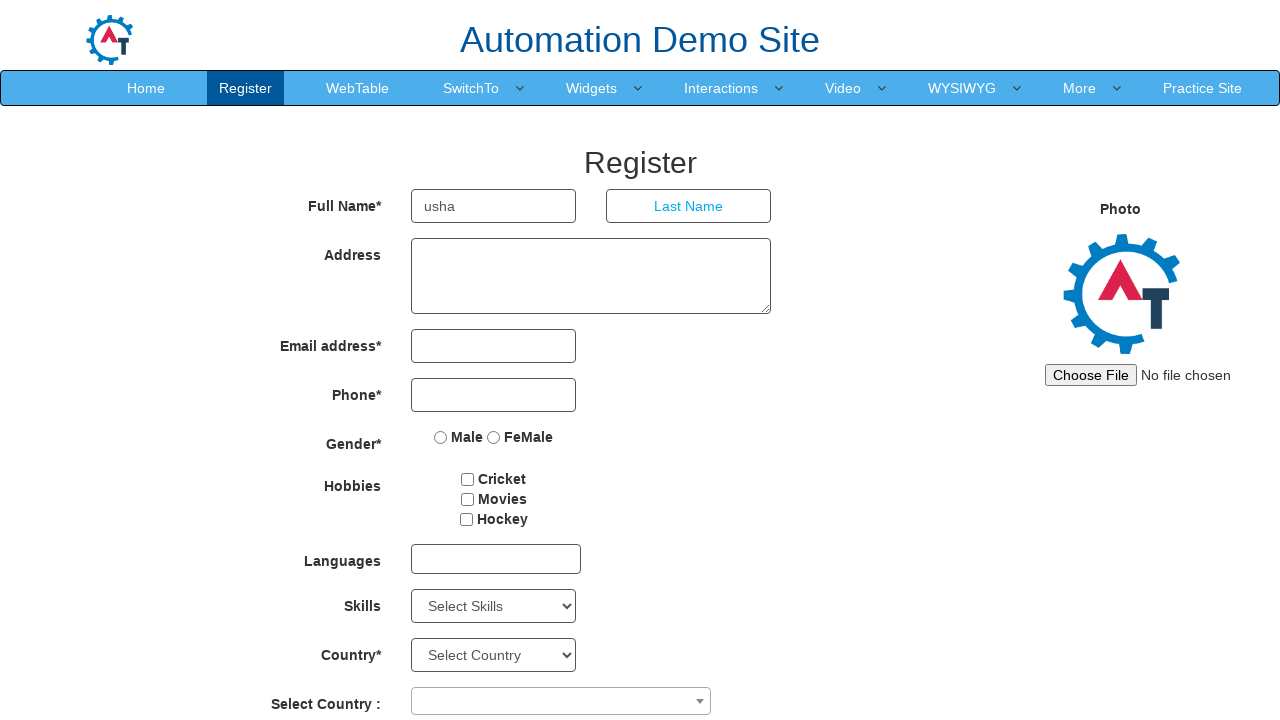

Filled in last name field with 'rani' on //*[@id='basicBootstrapForm']/div[1]/div[2]/input
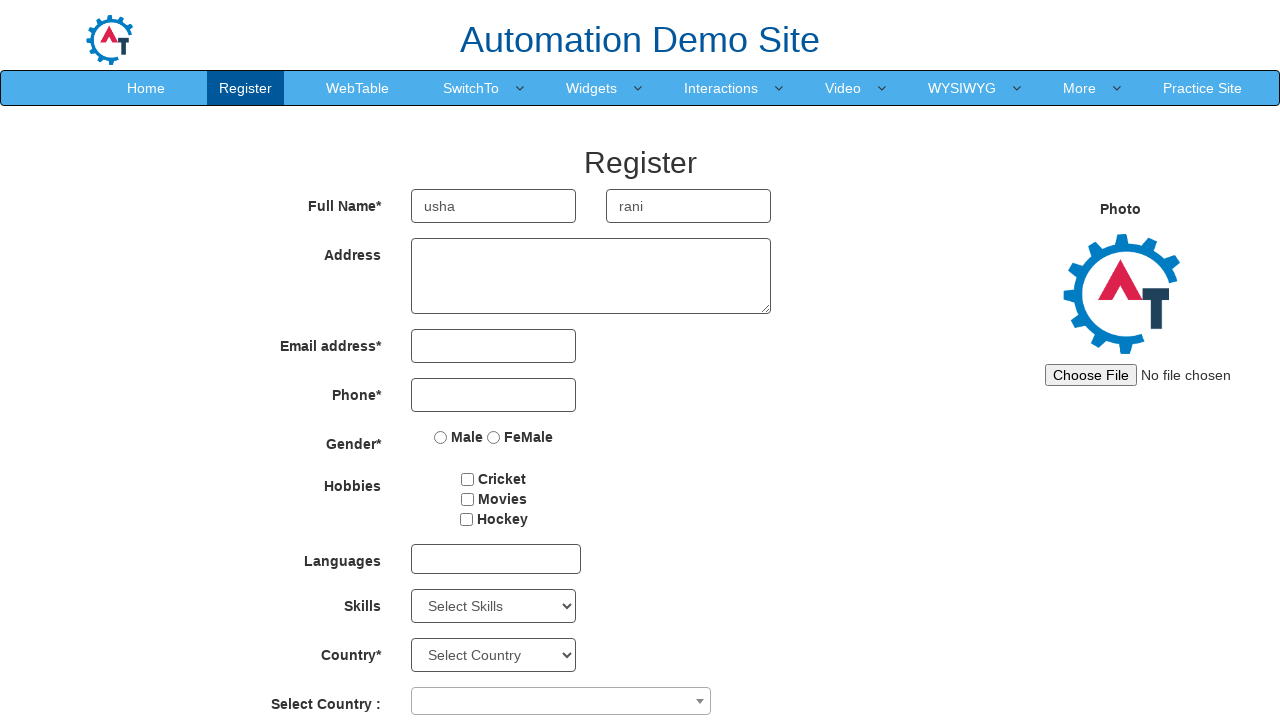

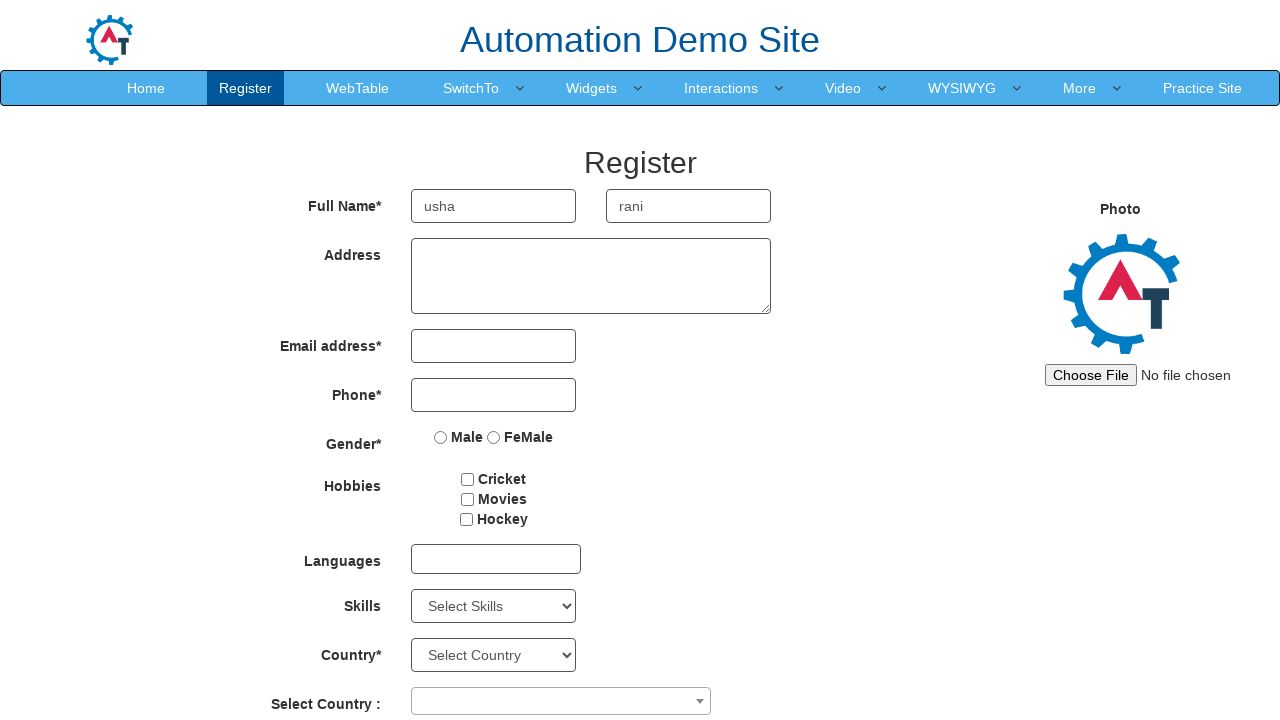